Navigates to YouTube website and maximizes the browser window

Starting URL: http://youtube.com

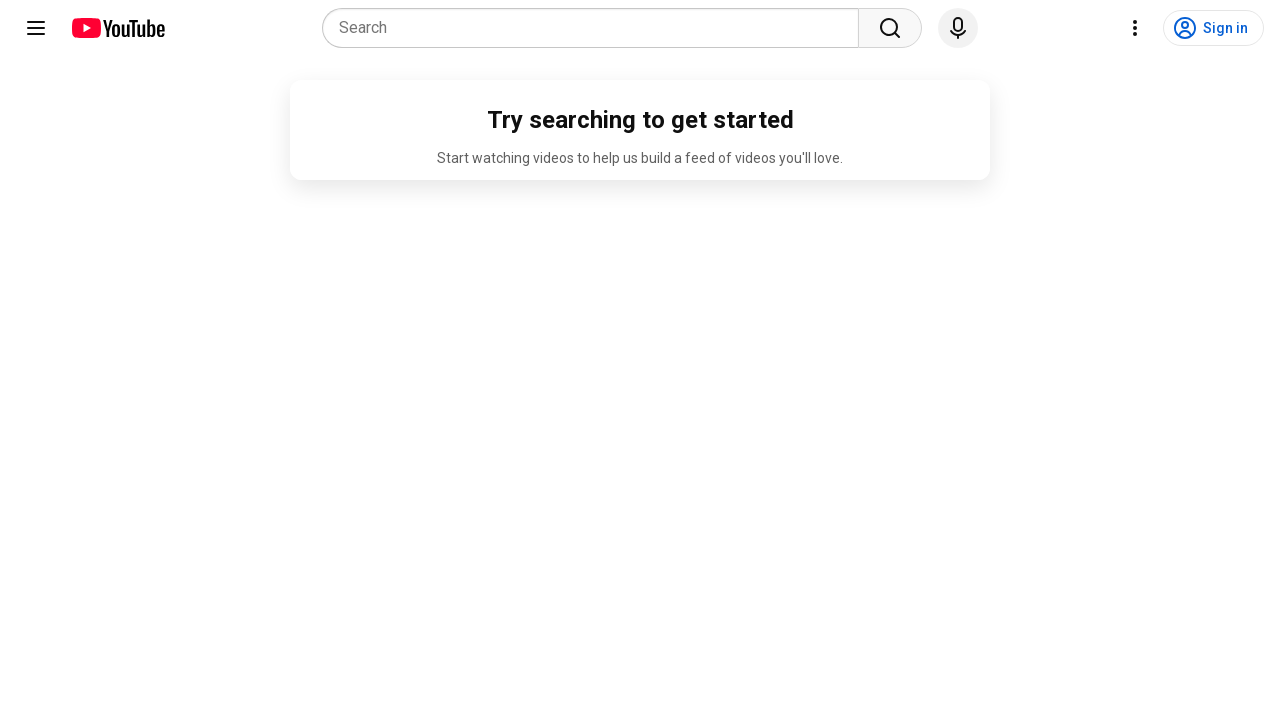

Set viewport size to 1920x1080 to maximize browser window
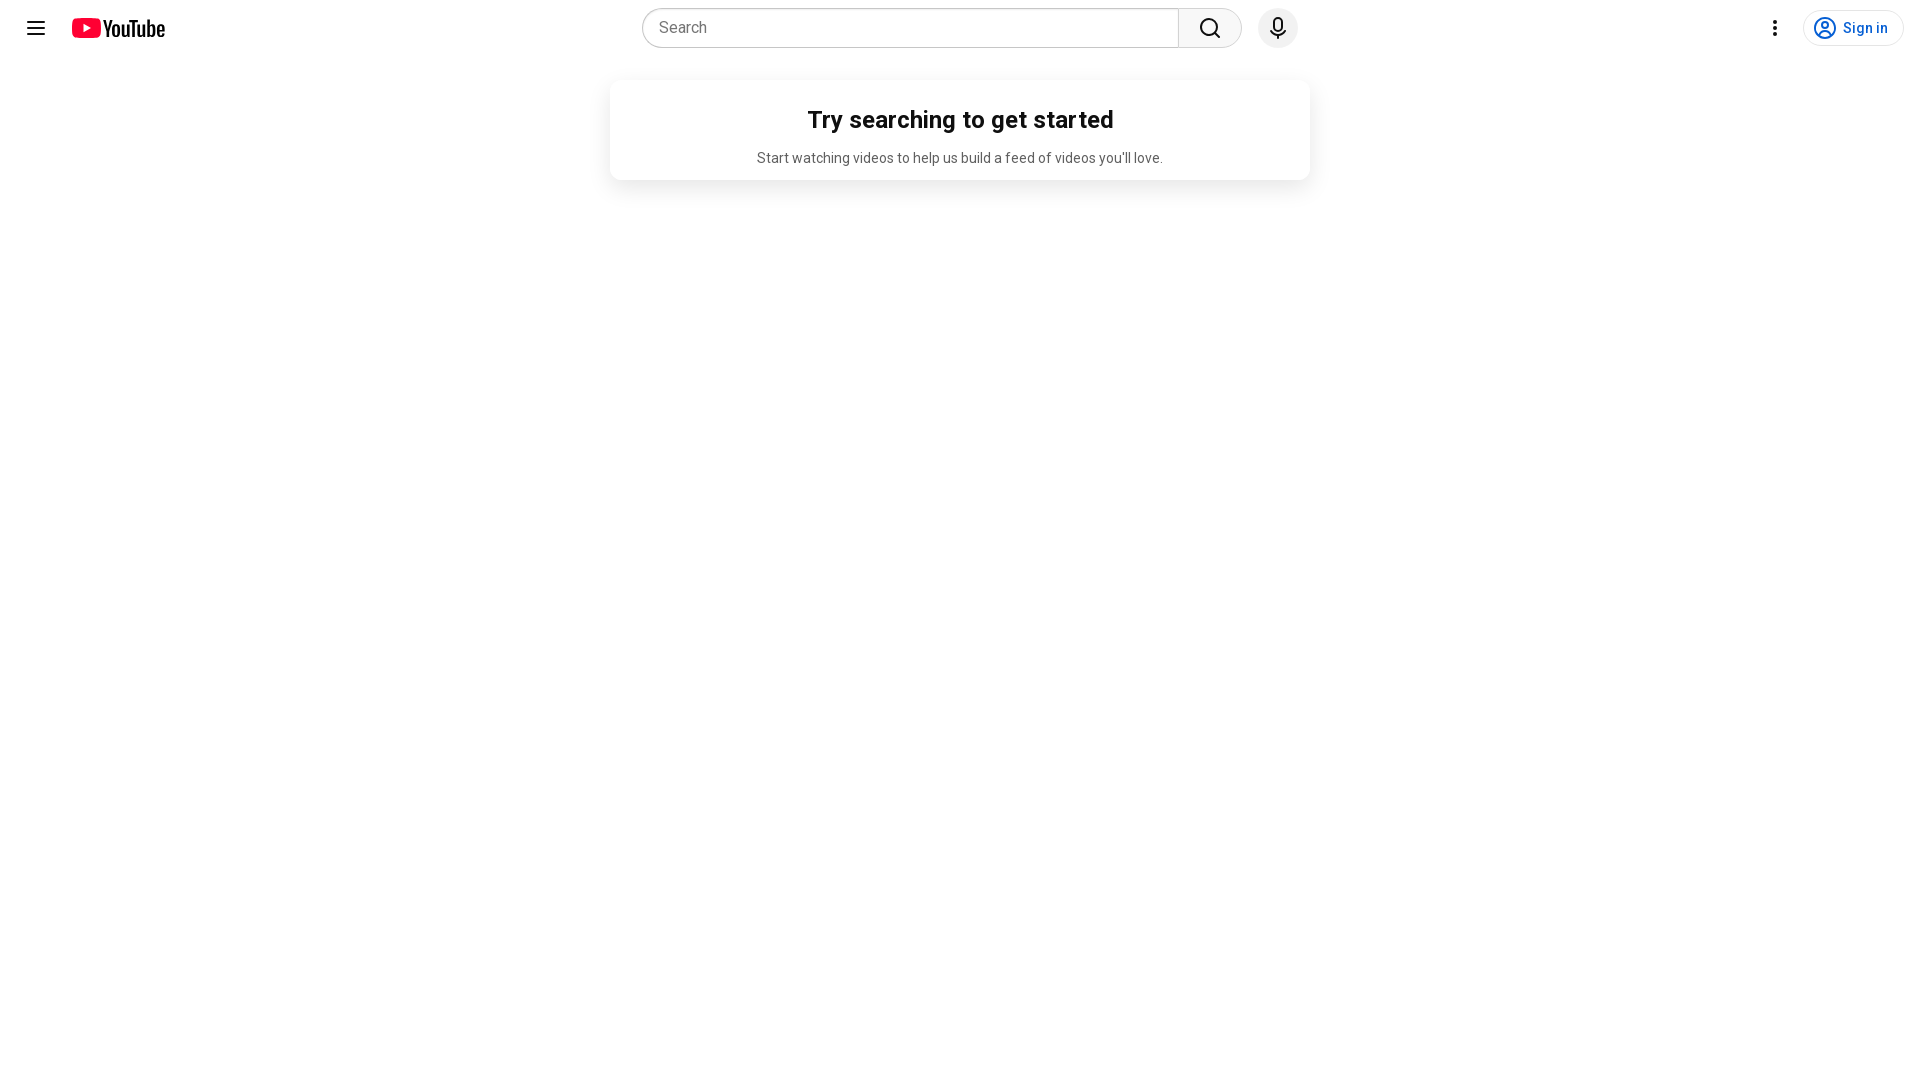

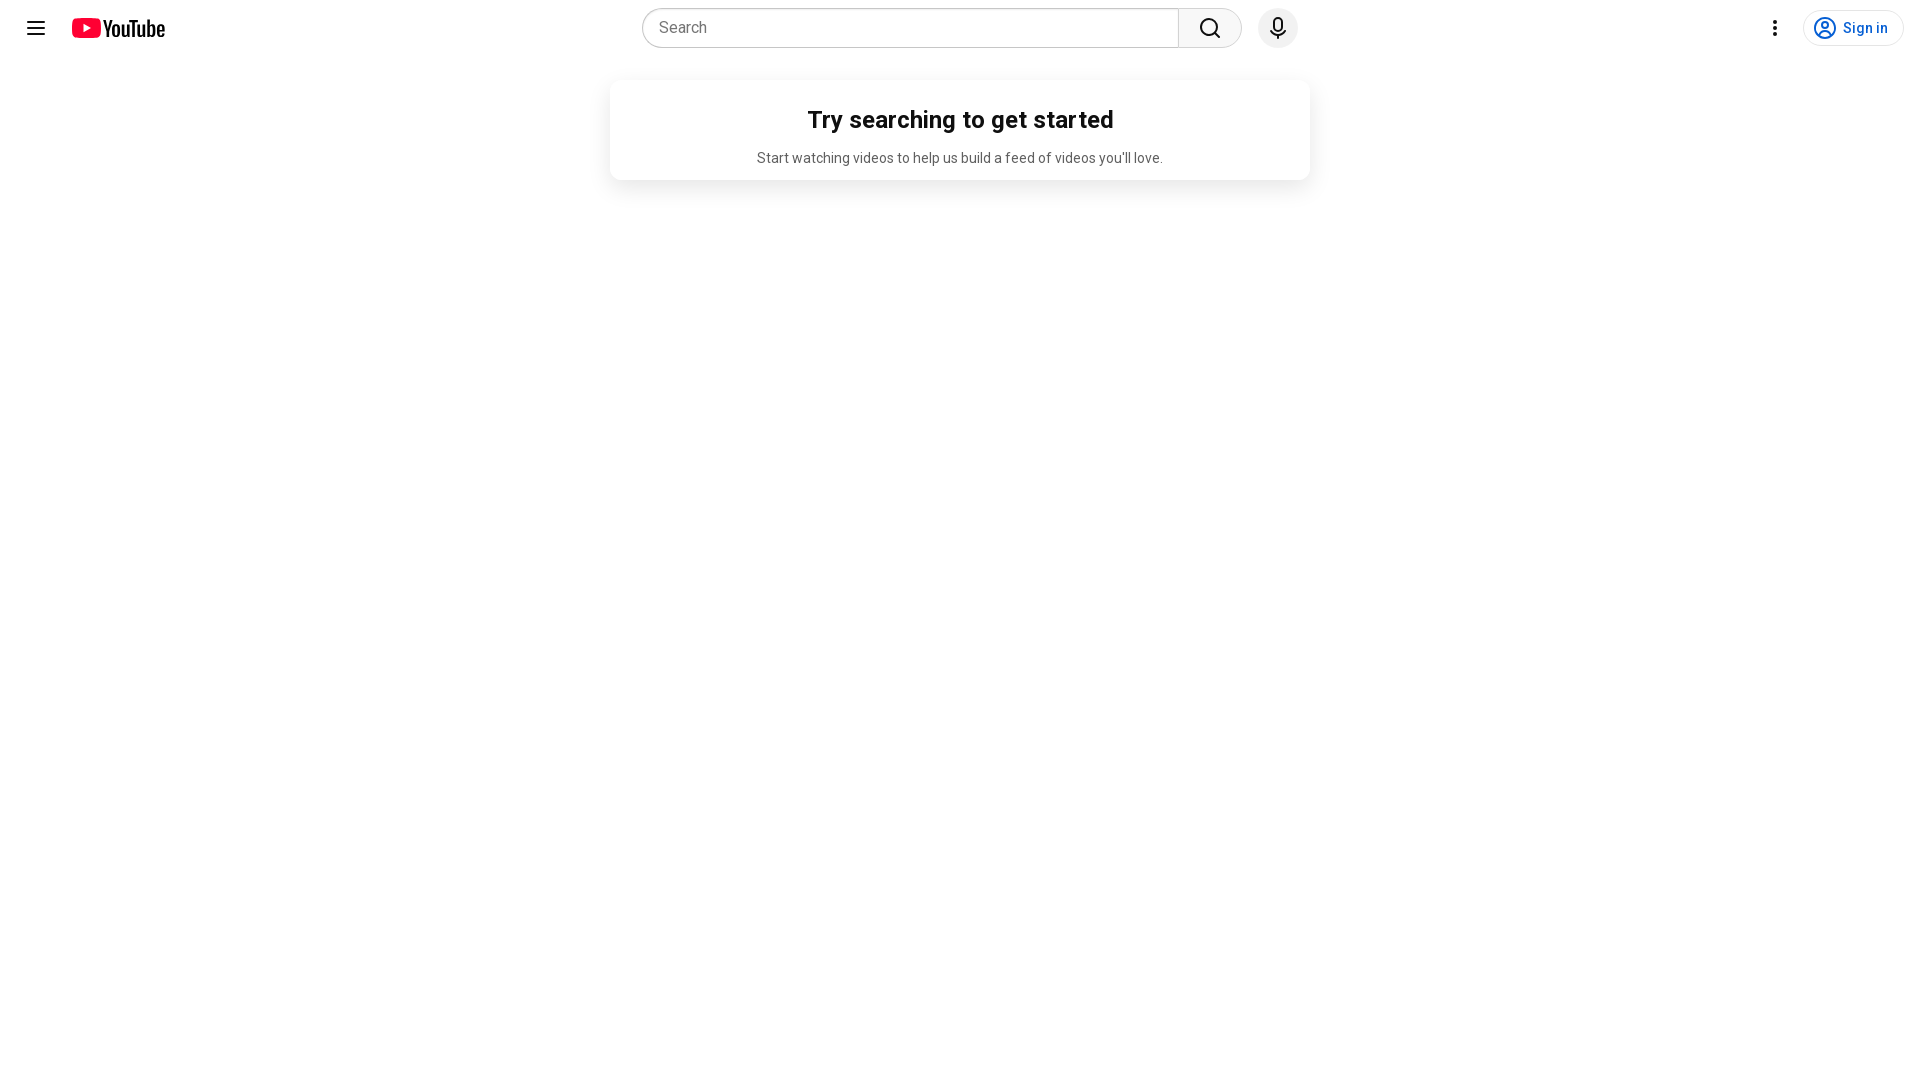